Tests iframe interaction by switching to an embedded iframe containing a TinyMCE editor, clearing the default text content, and typing new text into the editor.

Starting URL: https://the-internet.herokuapp.com/iframe

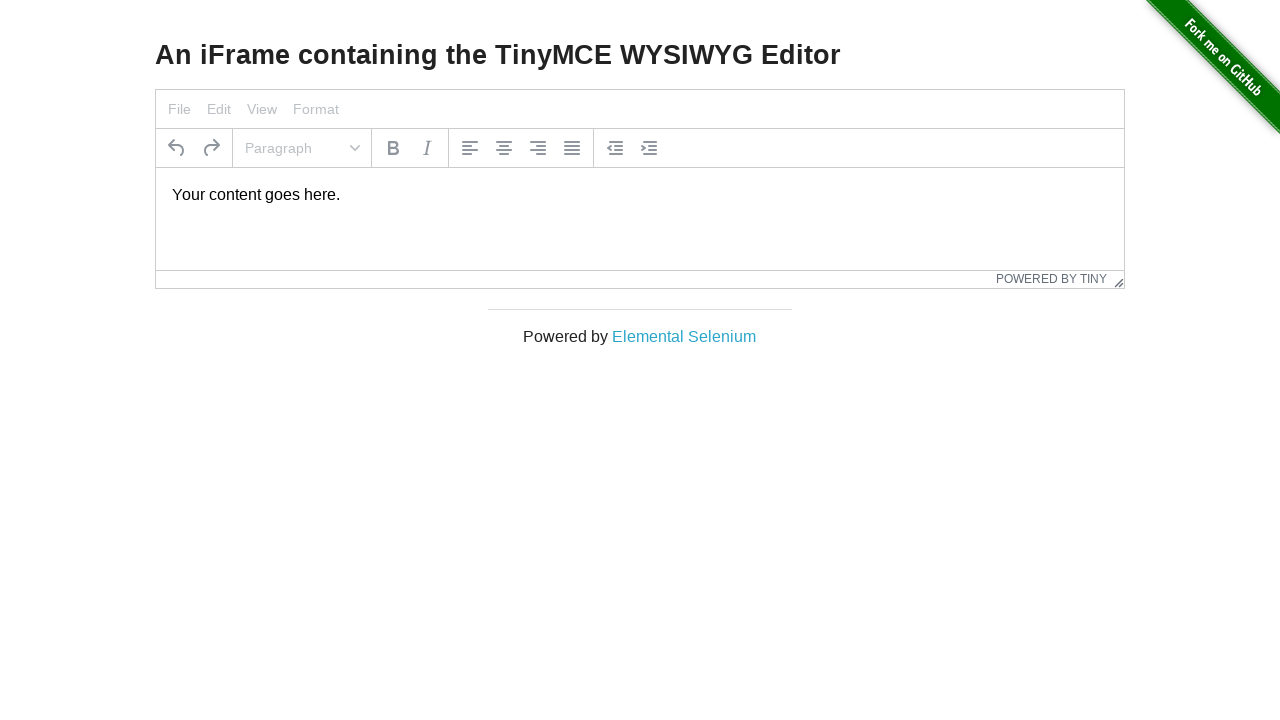

Waited for TinyMCE iframe to be present
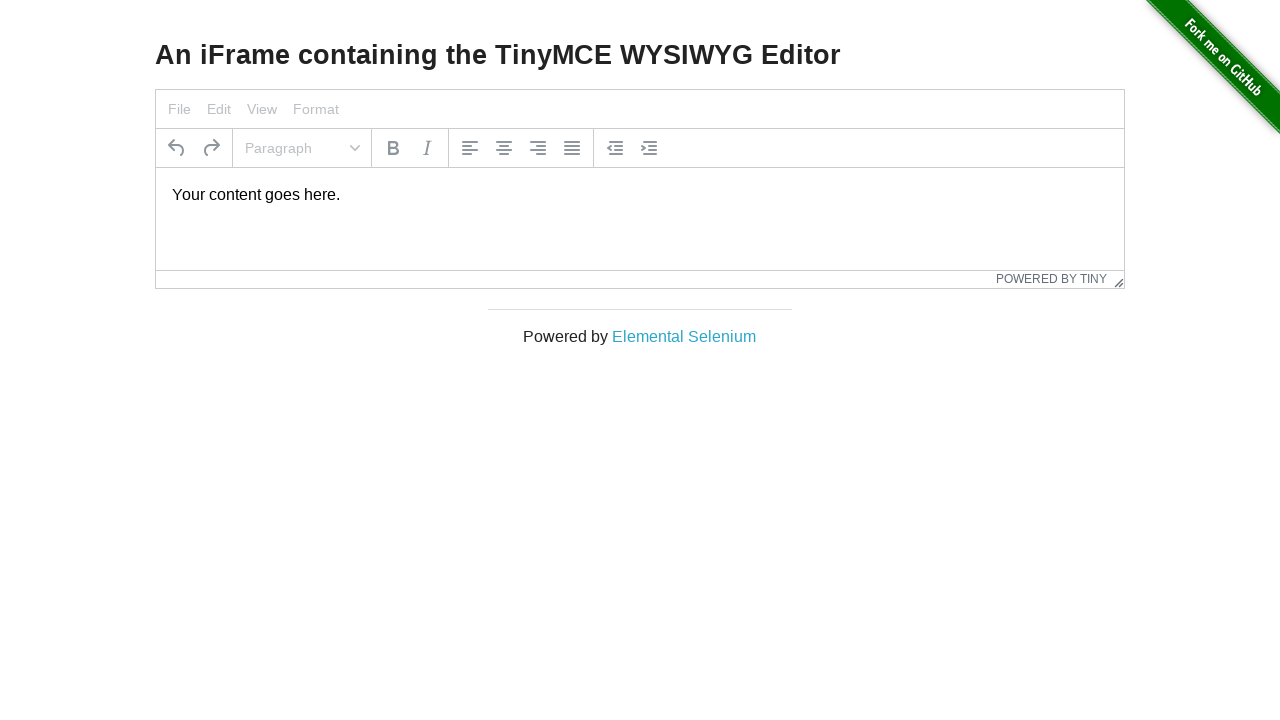

Located the TinyMCE iframe
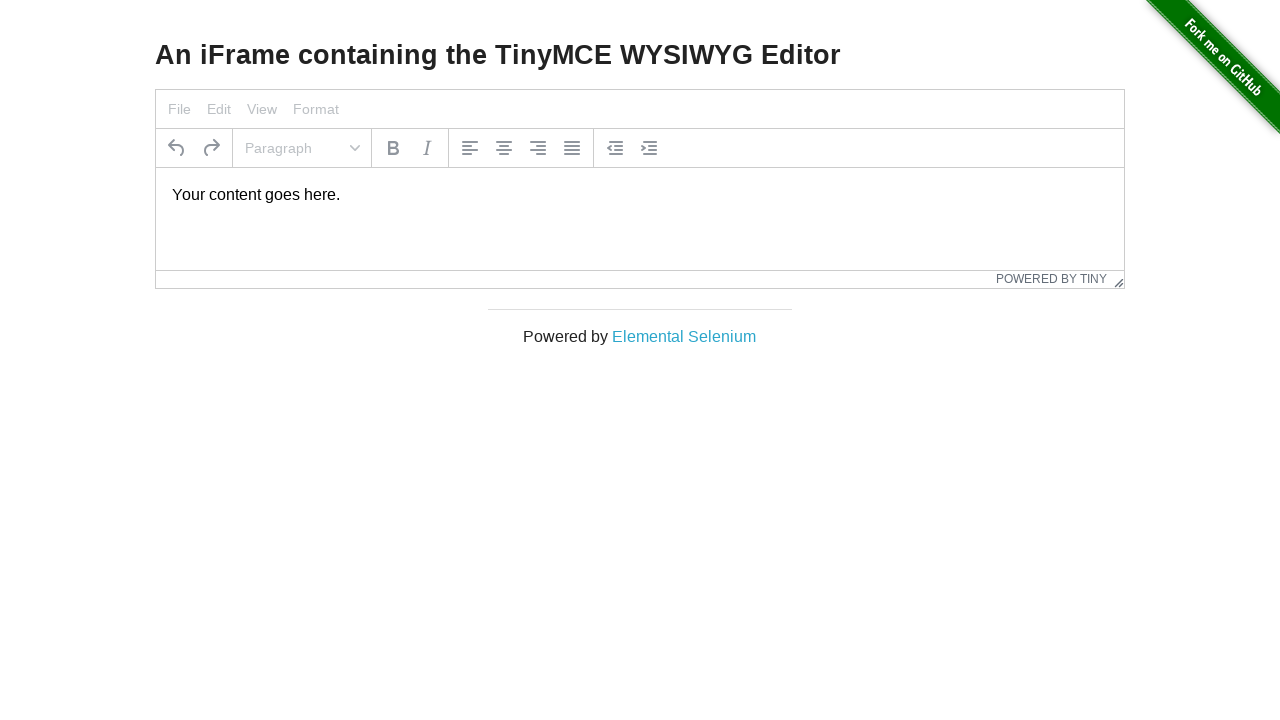

Clicked on the paragraph element inside the TinyMCE editor at (640, 195) on iframe#mce_0_ifr >> internal:control=enter-frame >> body#tinymce p
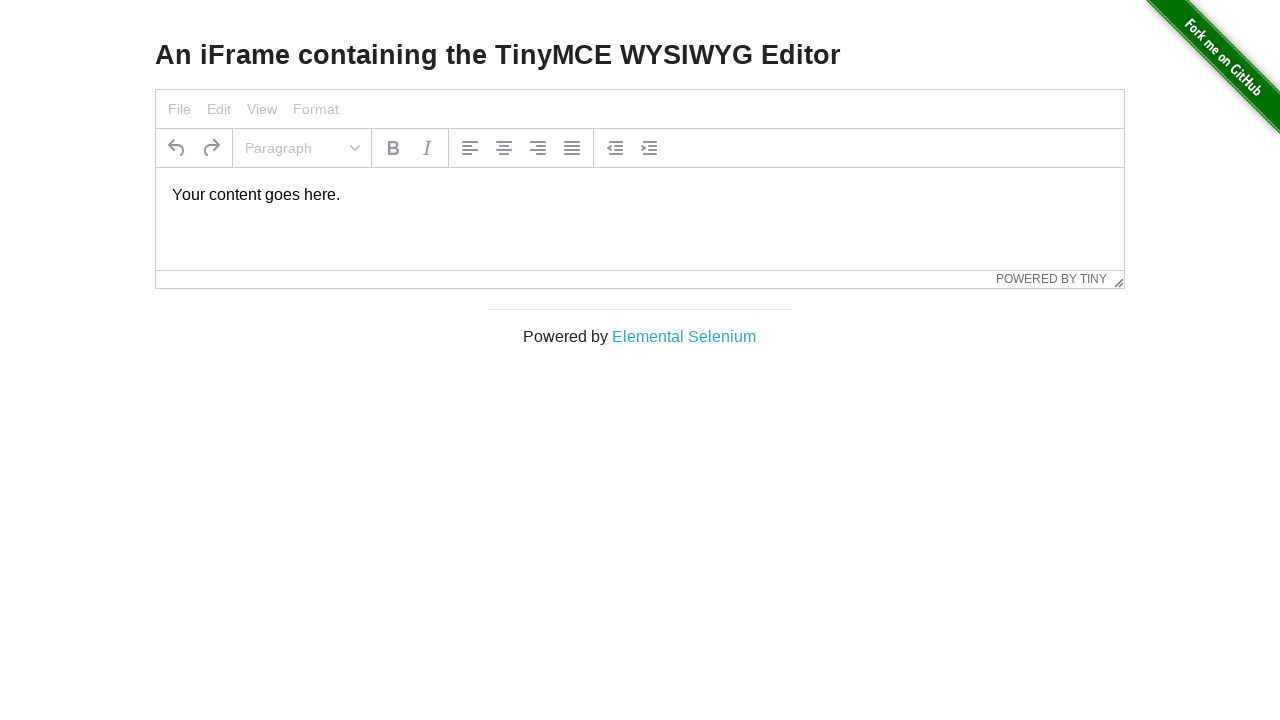

Selected all text in the editor using Ctrl+A
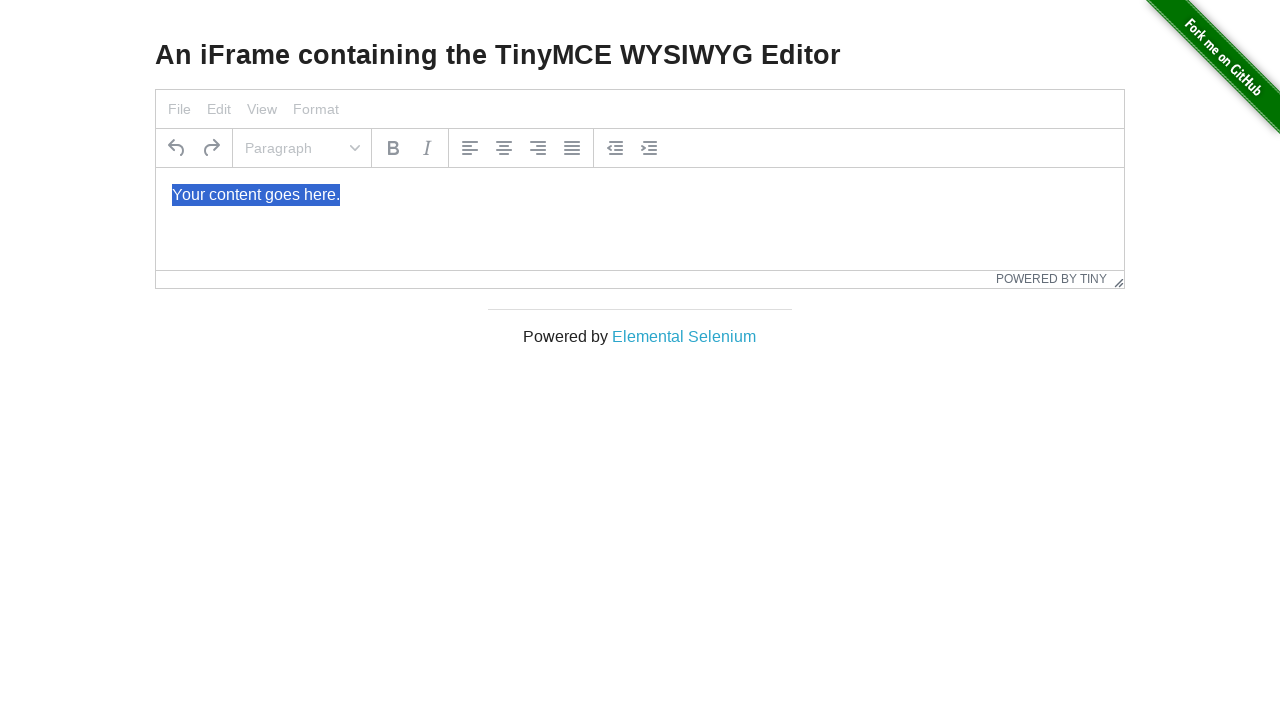

Deleted the selected text by pressing Backspace
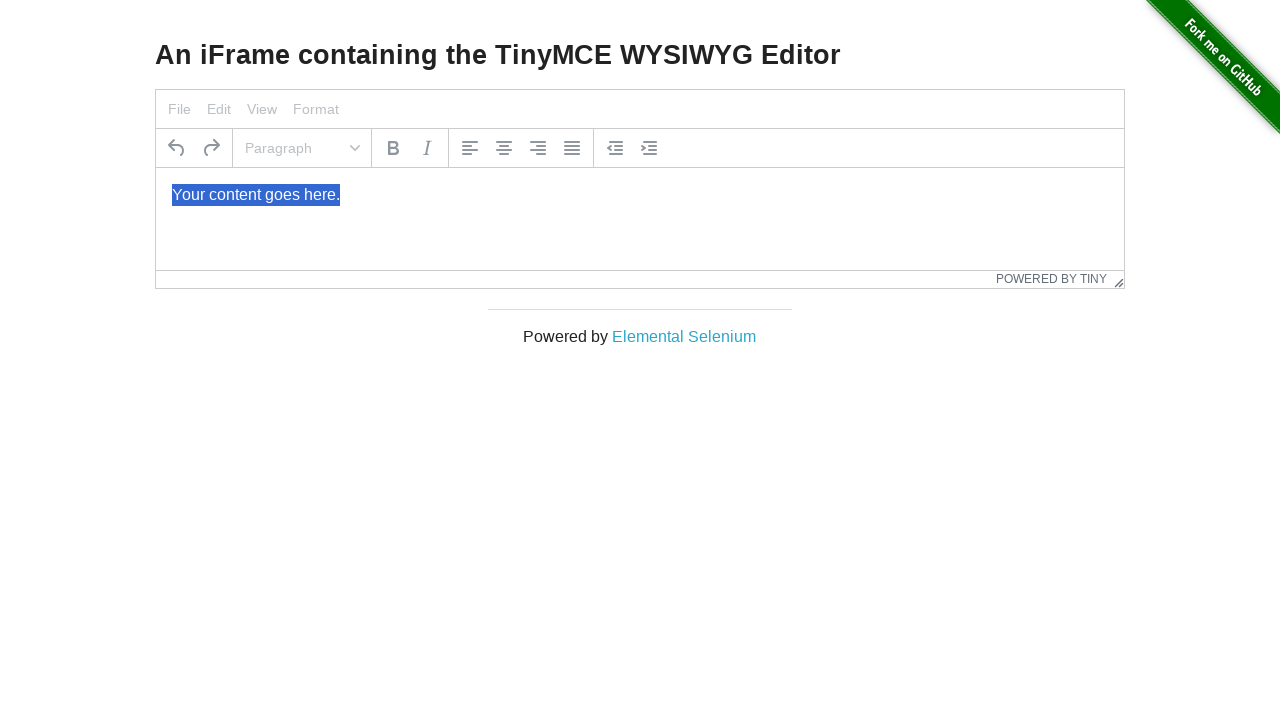

Typed new text 'habibi come to EG' into the TinyMCE editor on iframe#mce_0_ifr >> internal:control=enter-frame >> body#tinymce
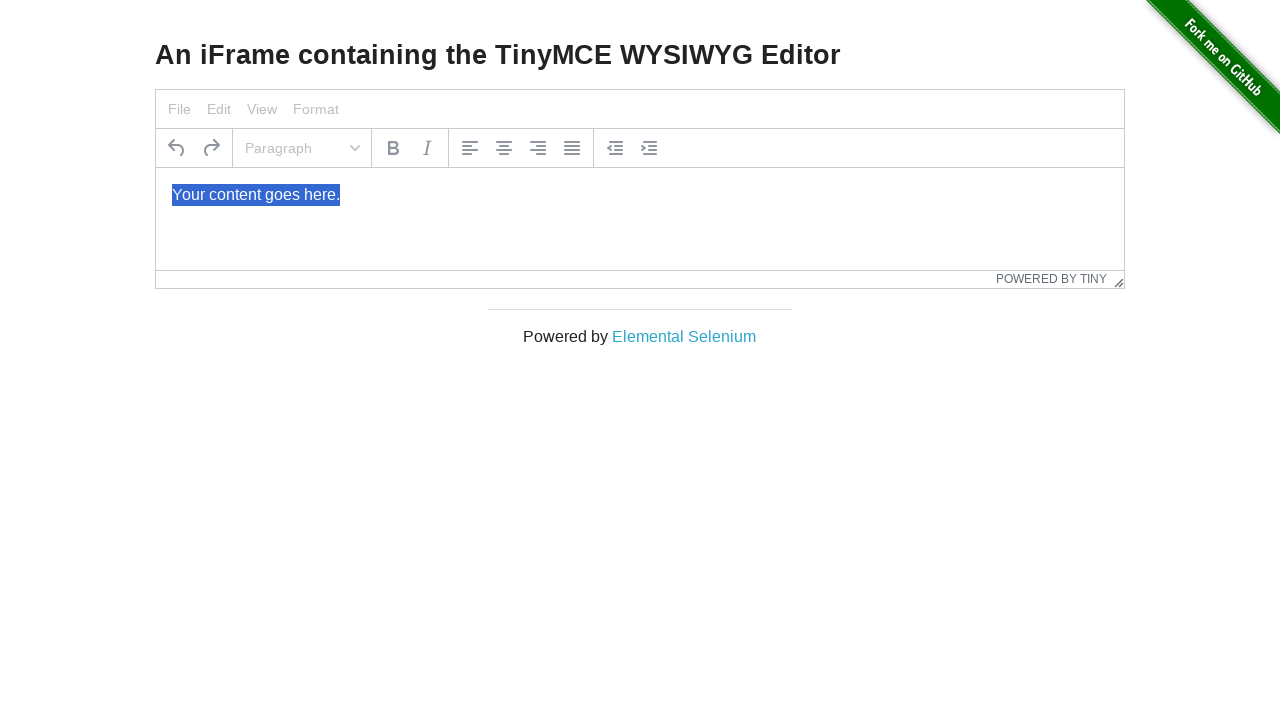

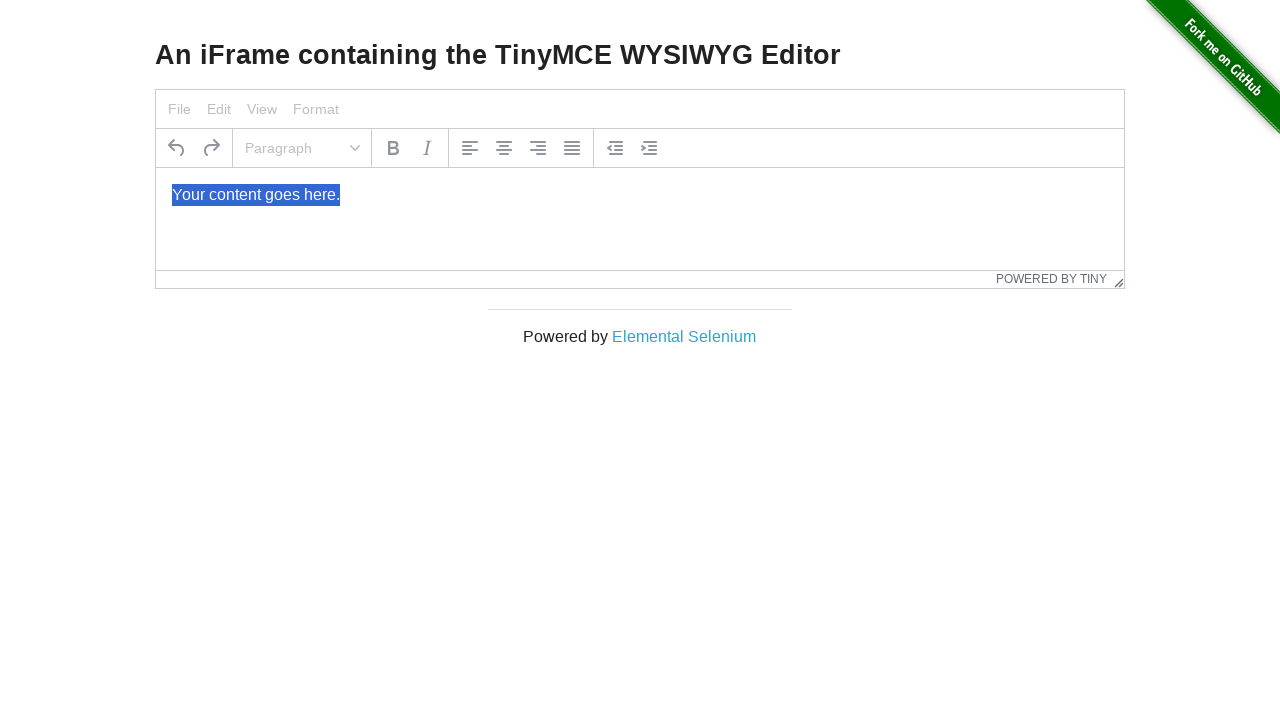